Tests clearing the complete state of all items by checking and then unchecking the toggle-all checkbox

Starting URL: https://demo.playwright.dev/todomvc

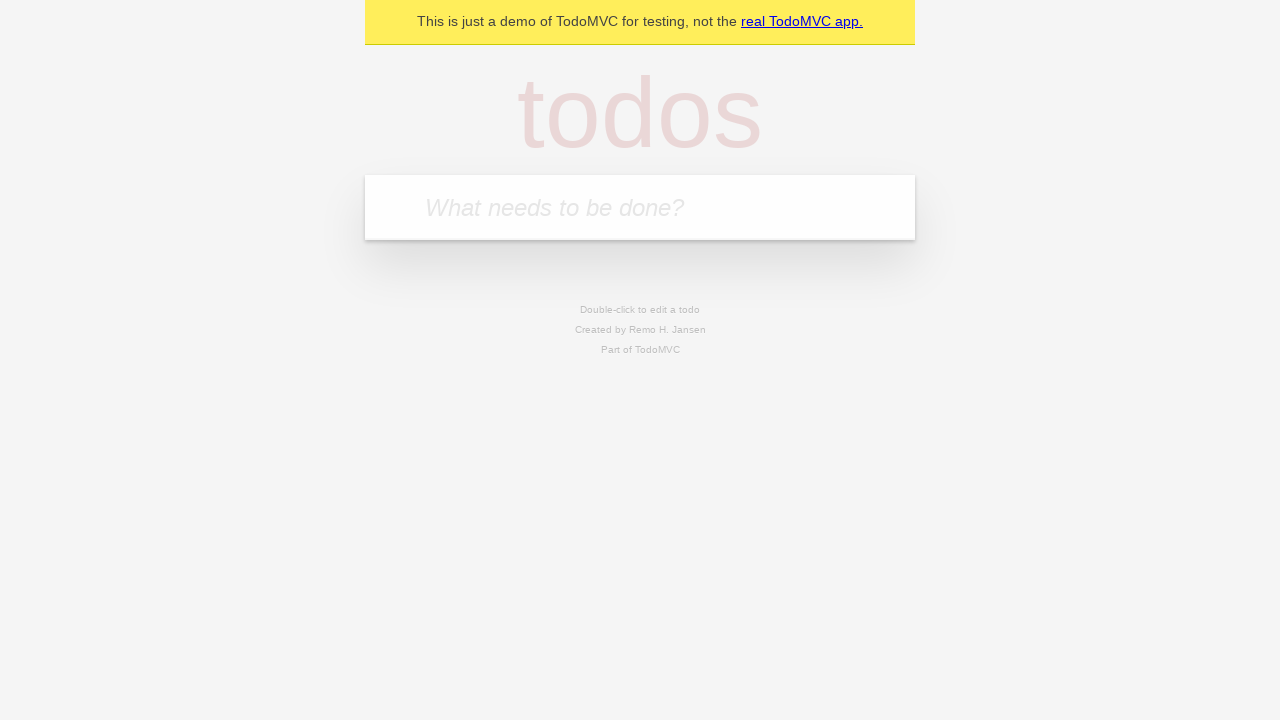

Filled todo input with 'buy some cheese' on internal:attr=[placeholder="What needs to be done?"i]
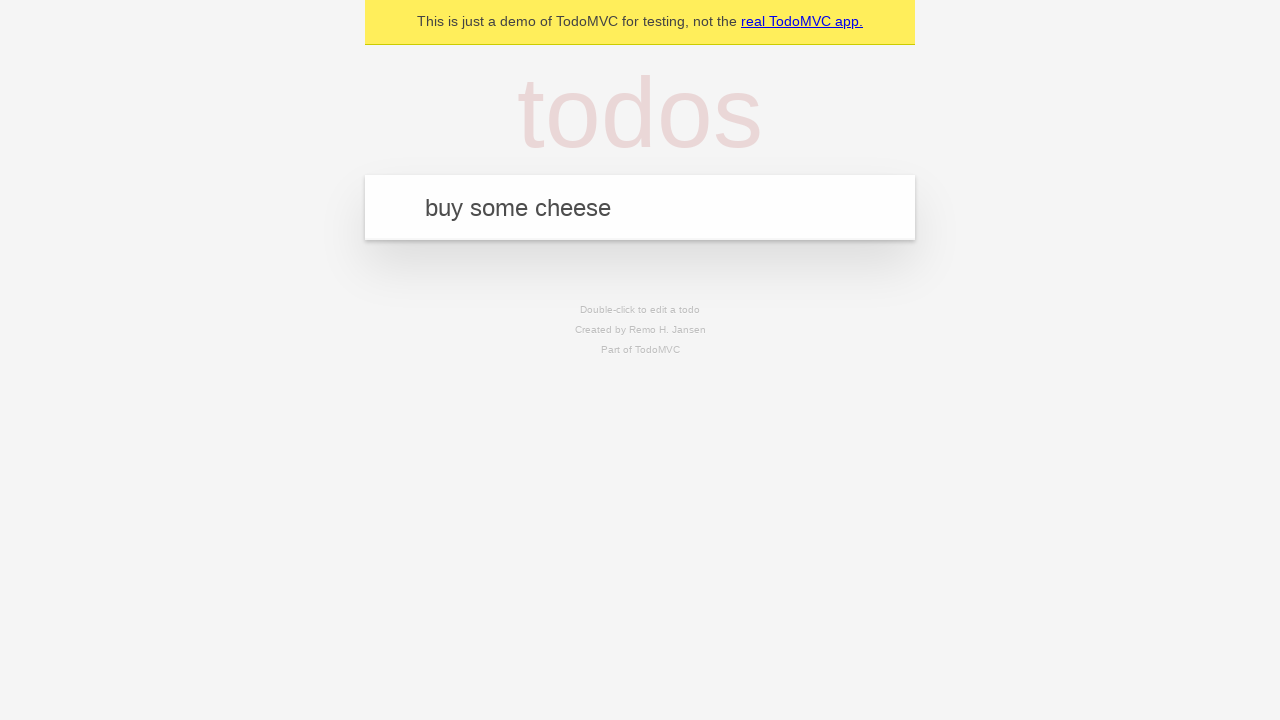

Pressed Enter to create todo 'buy some cheese' on internal:attr=[placeholder="What needs to be done?"i]
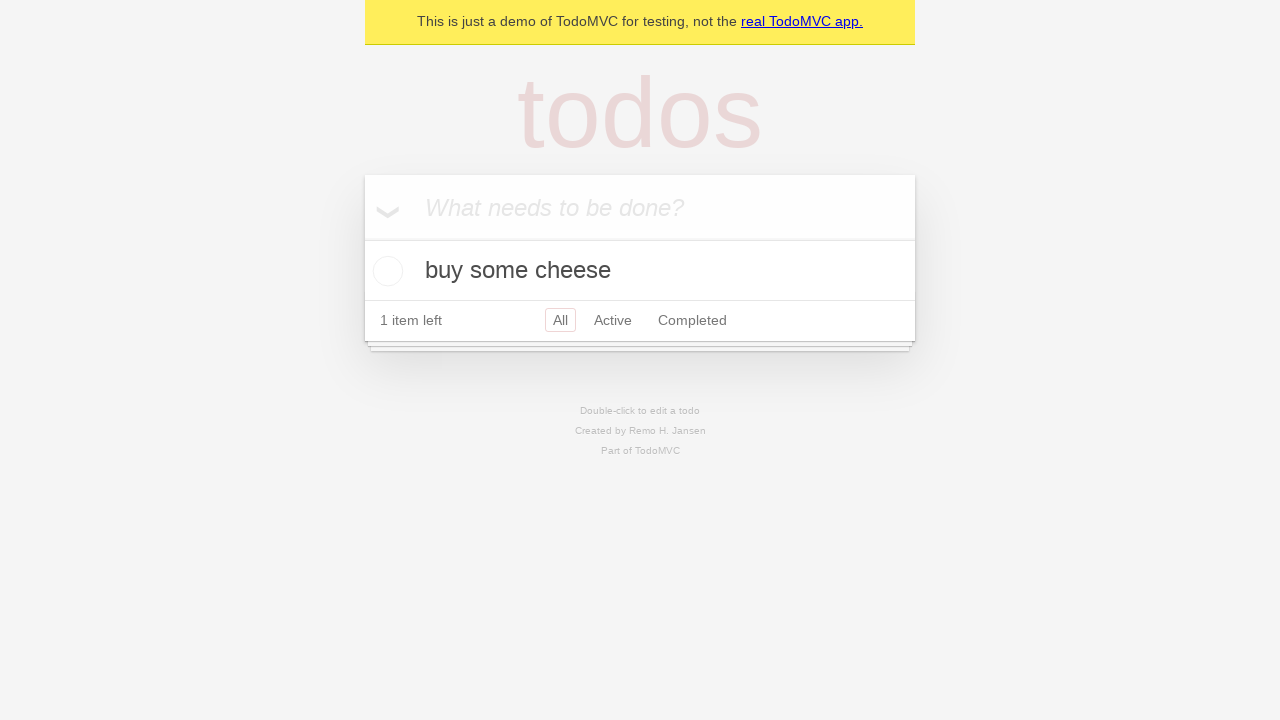

Filled todo input with 'feed the cat' on internal:attr=[placeholder="What needs to be done?"i]
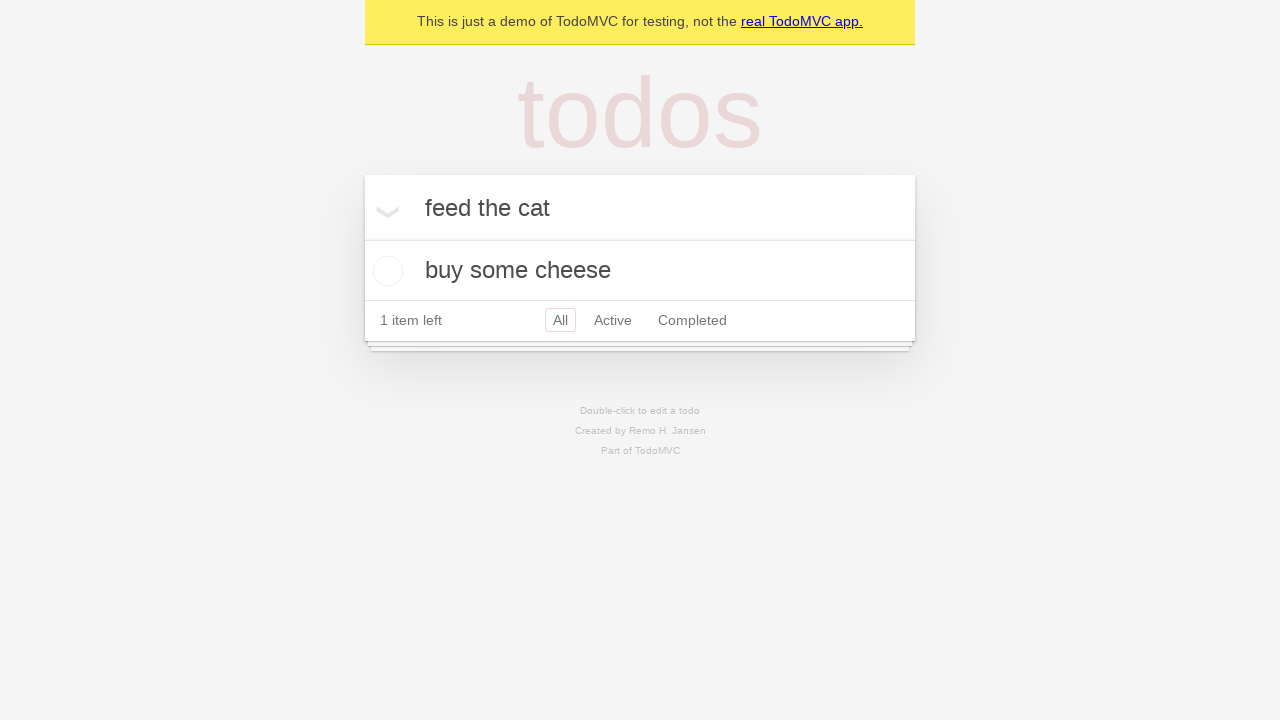

Pressed Enter to create todo 'feed the cat' on internal:attr=[placeholder="What needs to be done?"i]
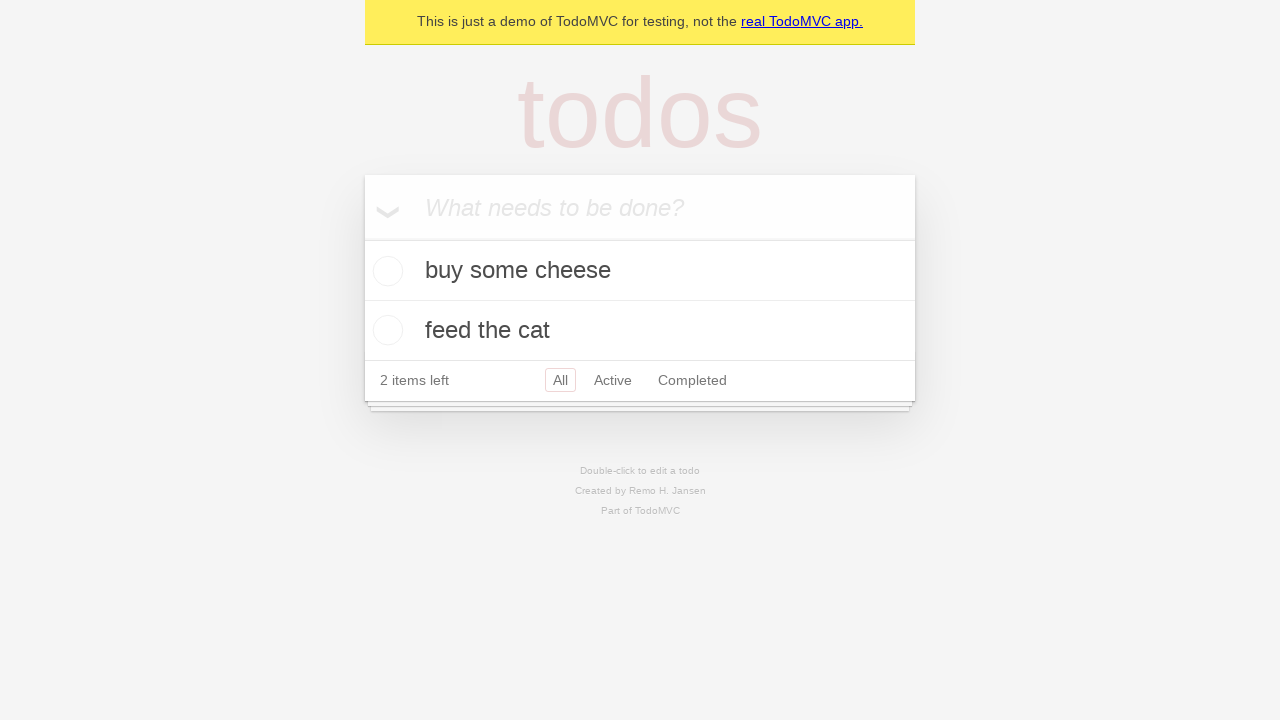

Filled todo input with 'book a doctors appointment' on internal:attr=[placeholder="What needs to be done?"i]
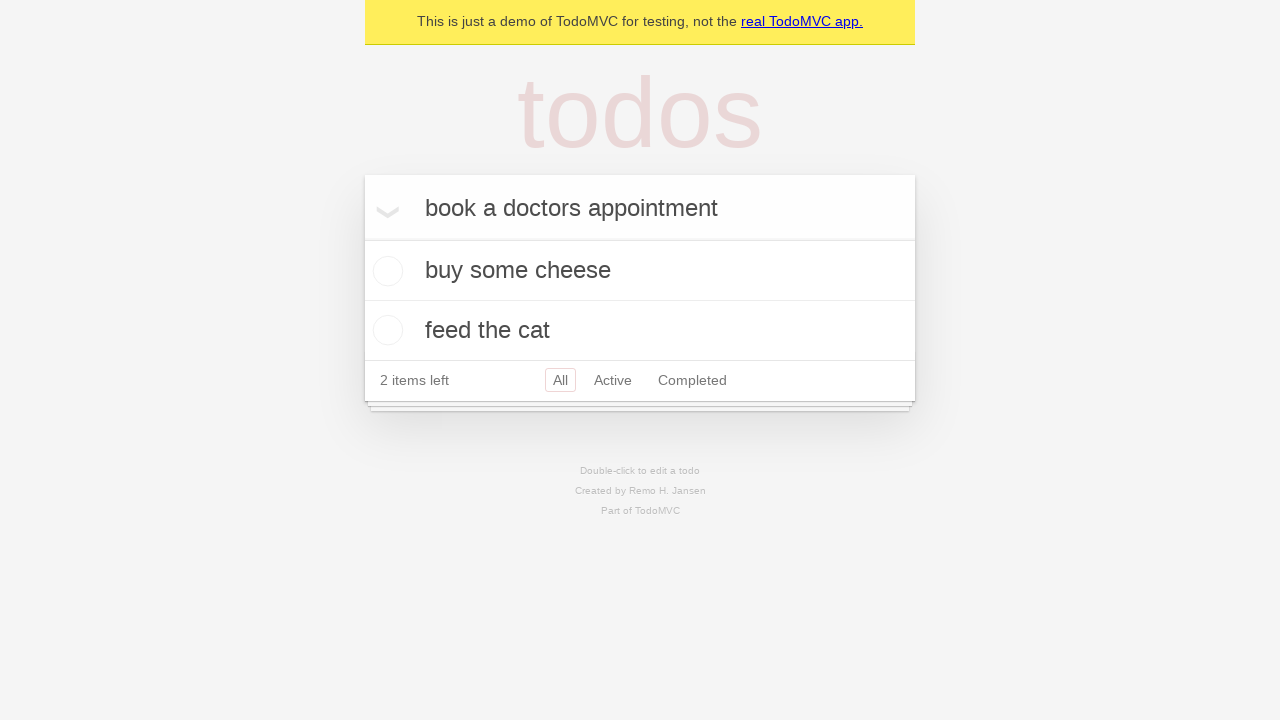

Pressed Enter to create todo 'book a doctors appointment' on internal:attr=[placeholder="What needs to be done?"i]
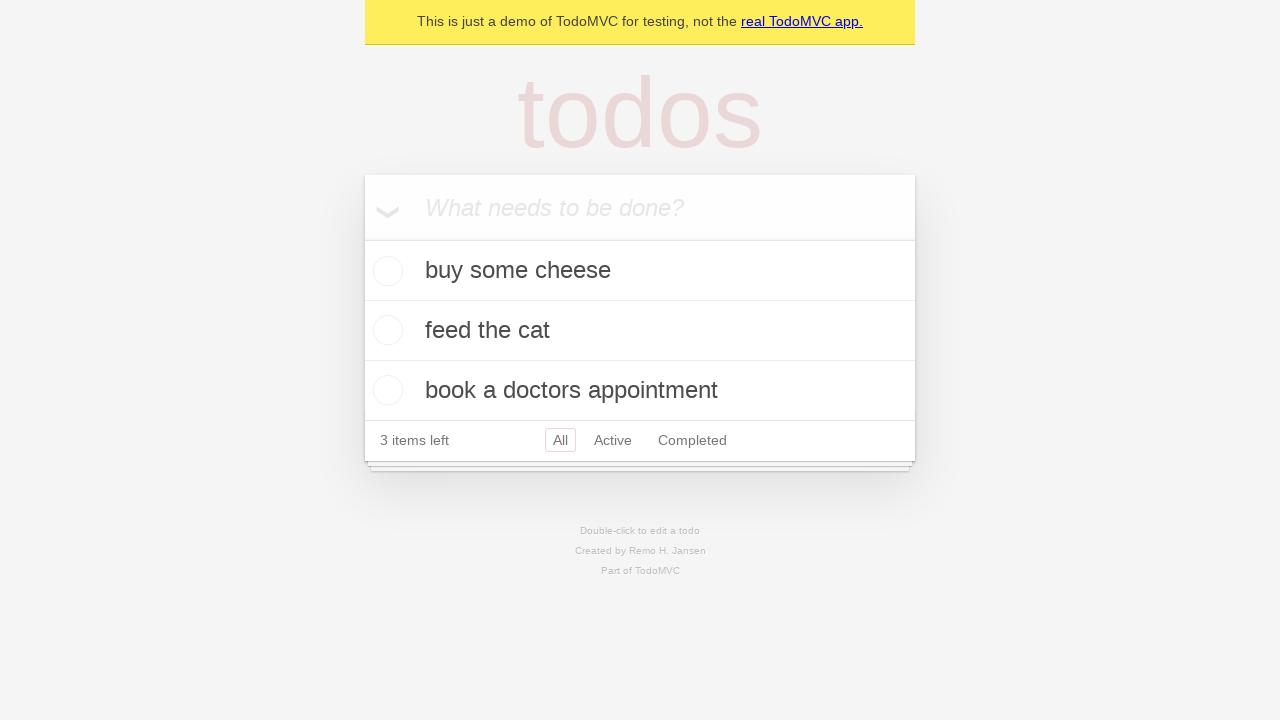

Waited for all 3 todo items to be created
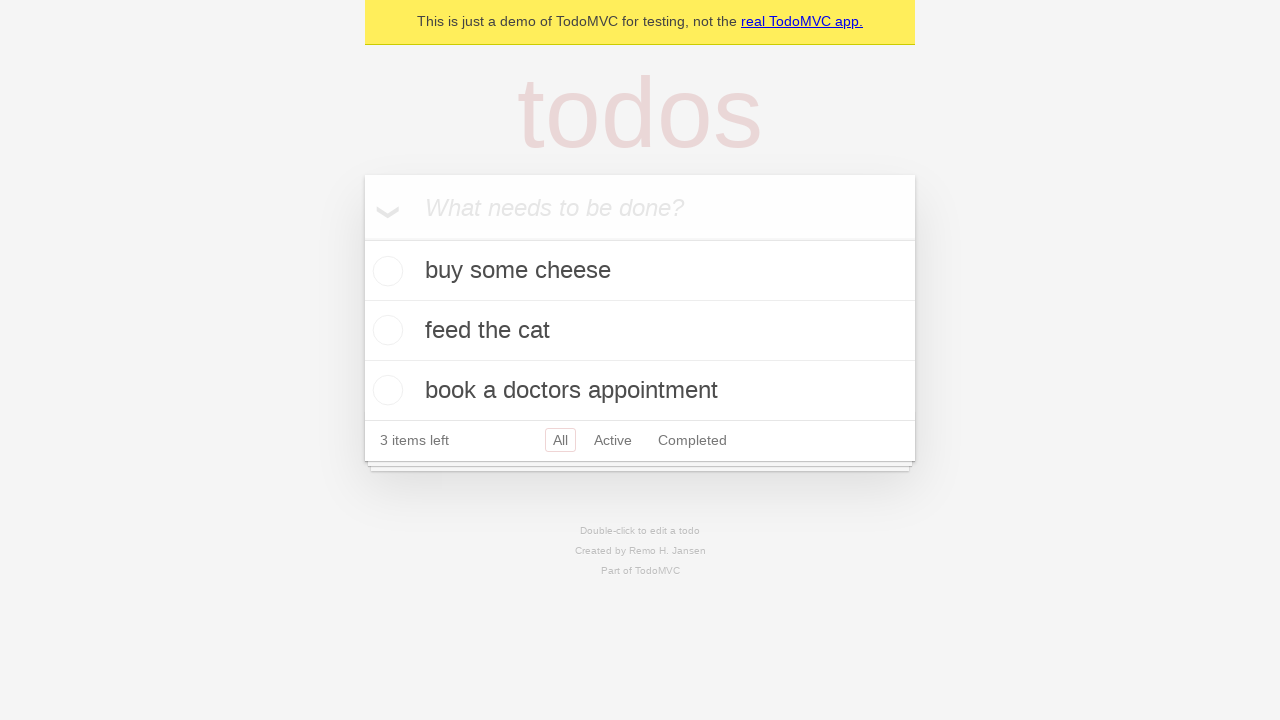

Located toggle-all checkbox
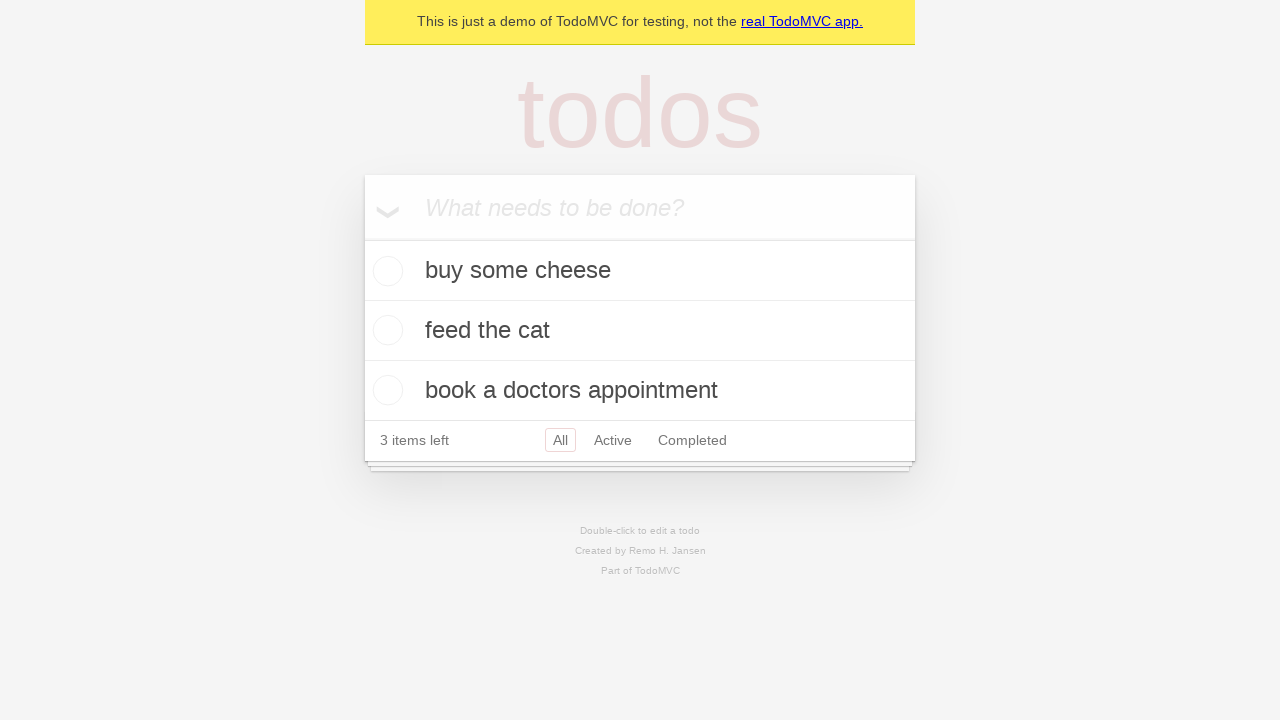

Checked toggle-all checkbox to mark all todos as complete at (362, 238) on internal:label="Mark all as complete"i
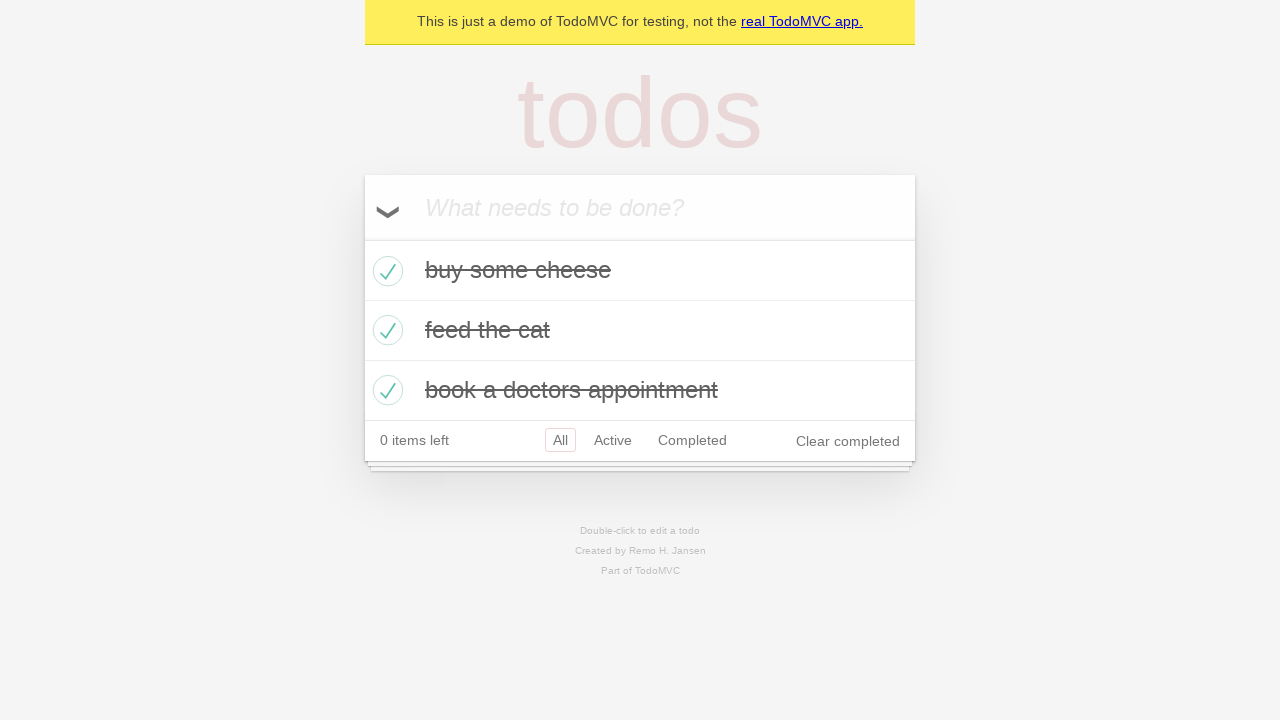

Unchecked toggle-all checkbox to clear complete state of all todos at (362, 238) on internal:label="Mark all as complete"i
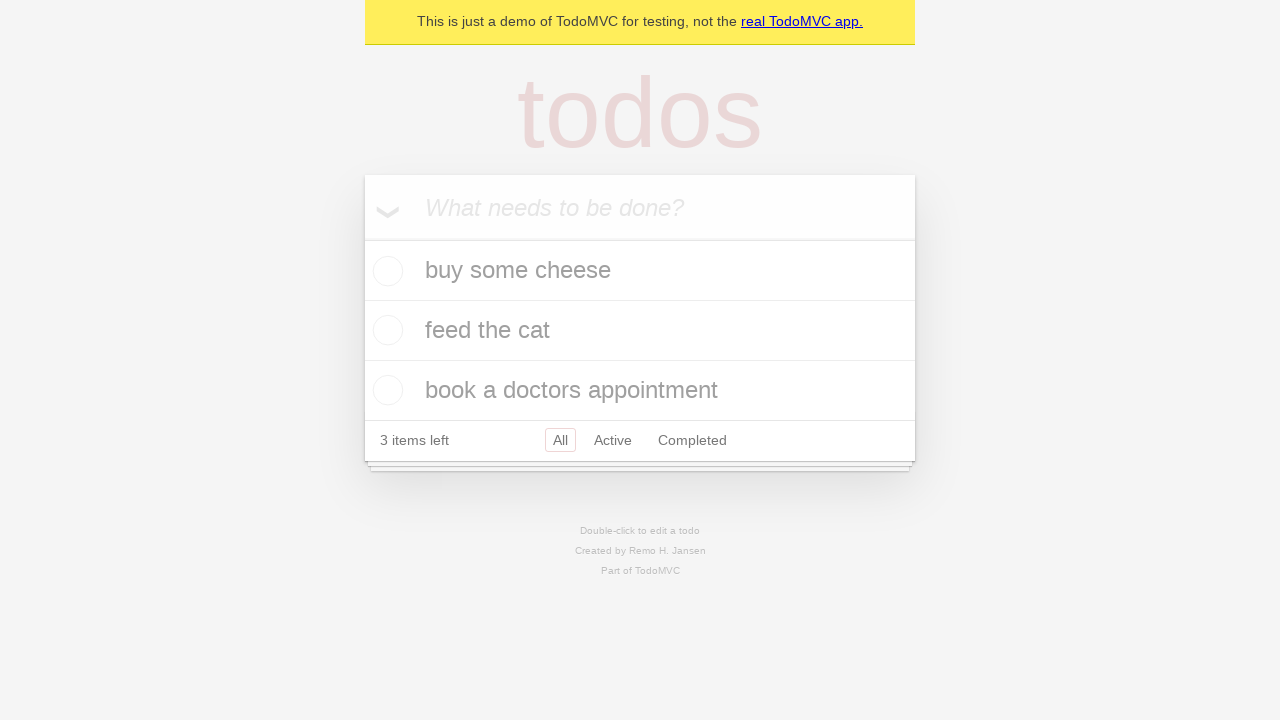

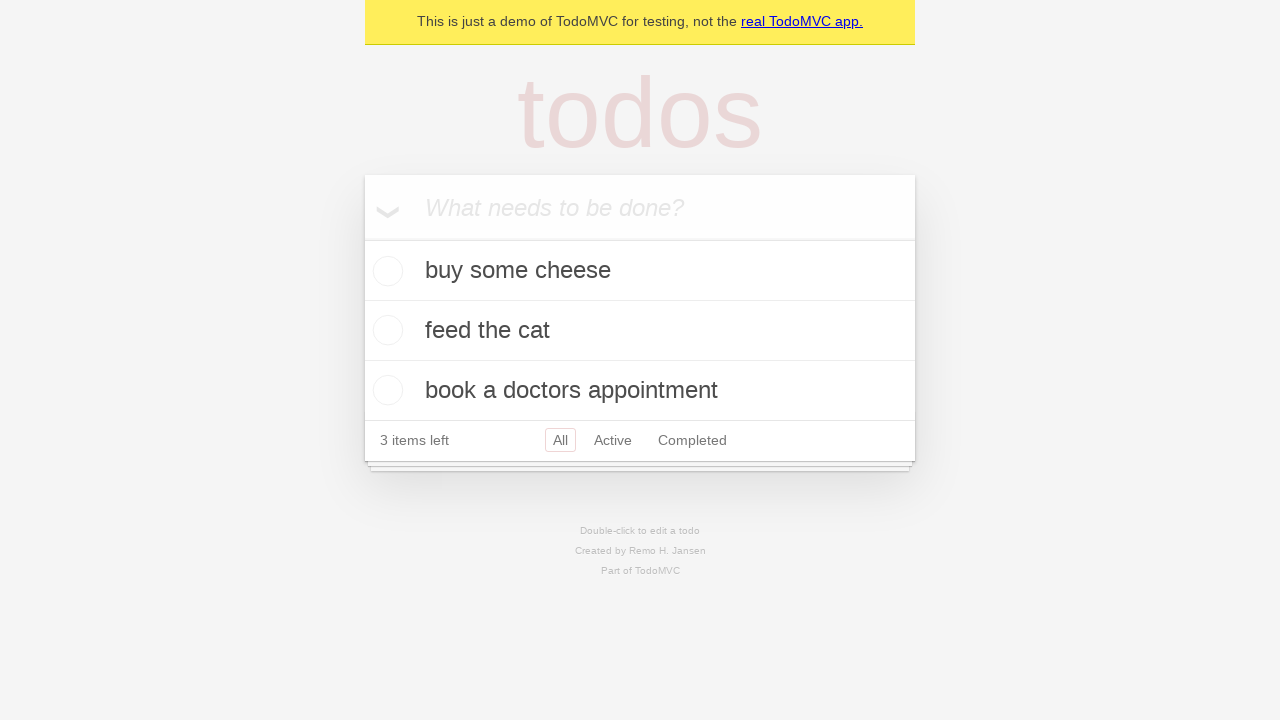